Tests navigating to the store page and selecting an item (anchor bracelet) to verify product page navigation.

Starting URL: https://atid.store/

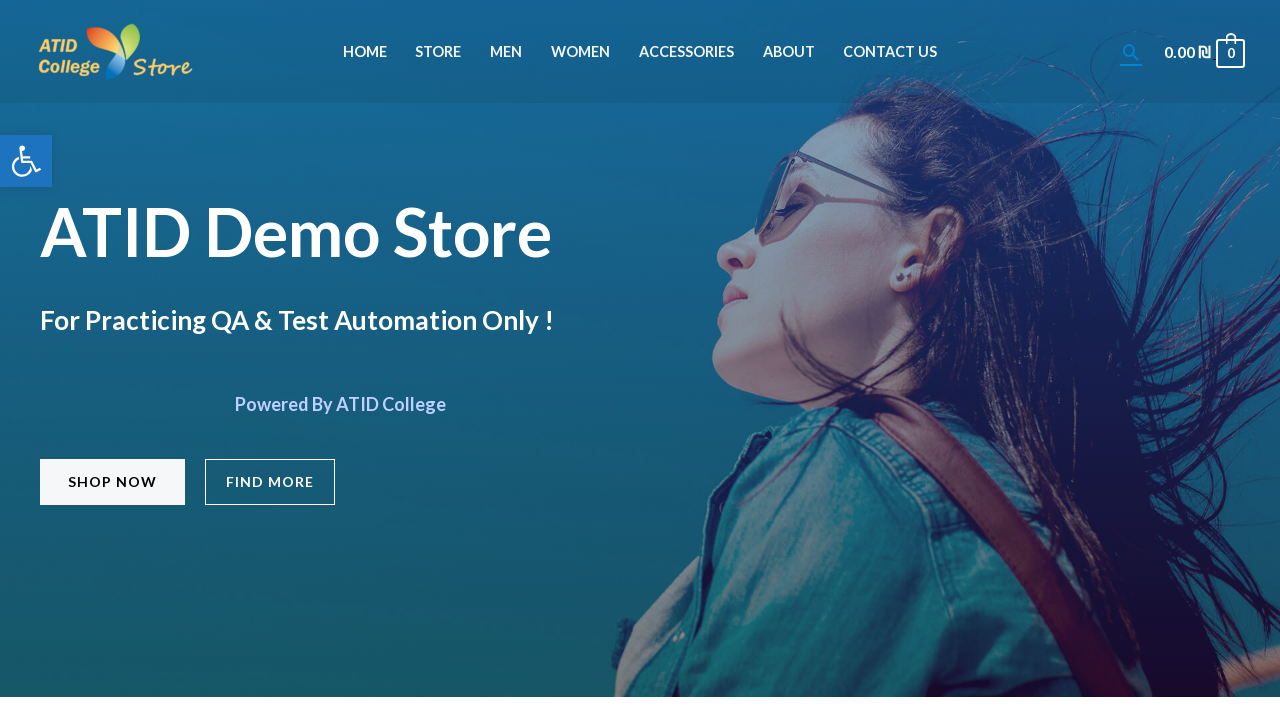

Set viewport size to 1052x666
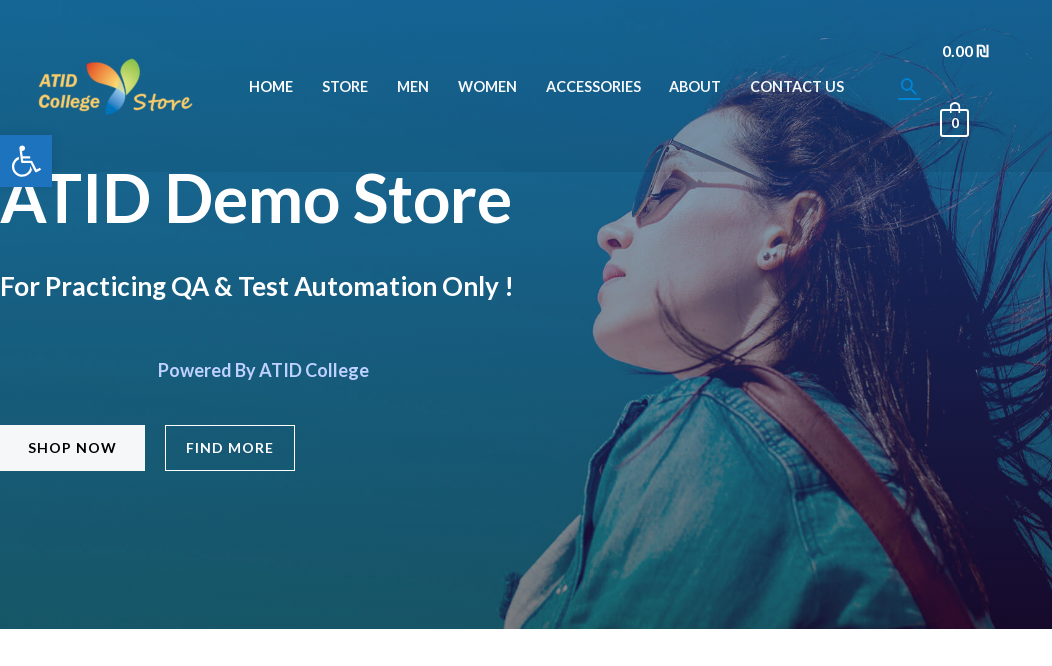

Clicked Store button in navigation at (345, 86) on text=Store
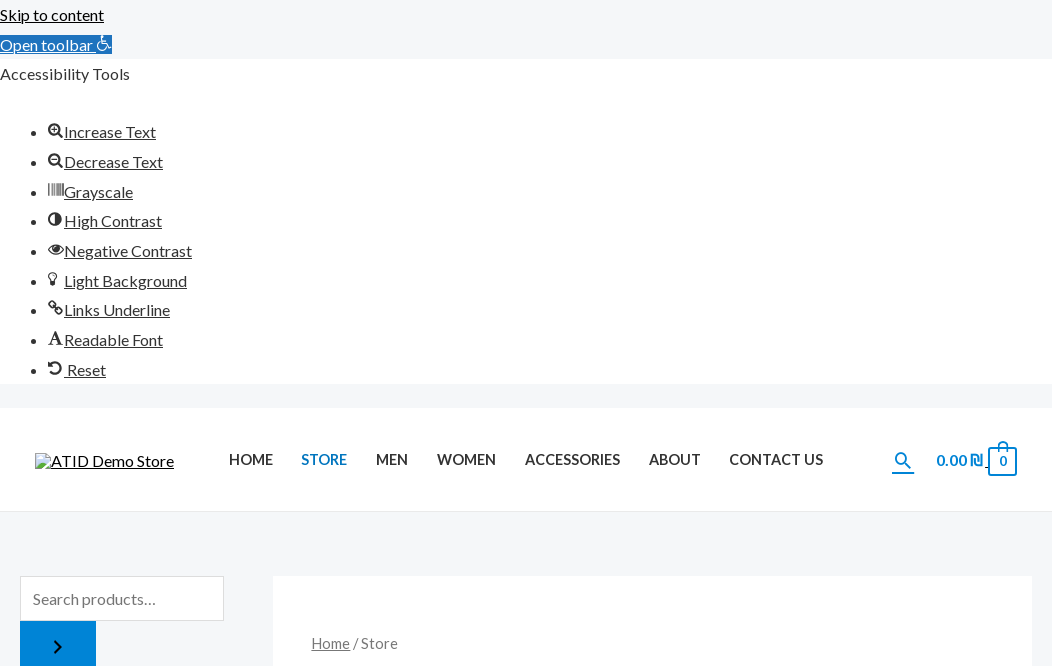

Store page loaded (networkidle)
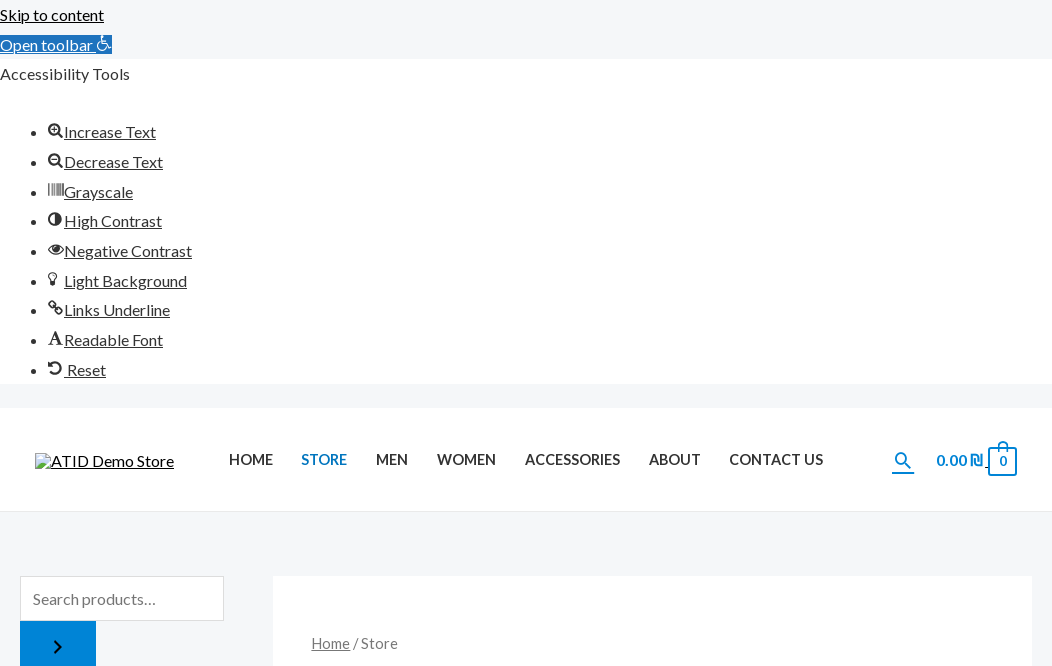

Clicked on anchor bracelet product at (389, 334) on a[href*='anchor-bracelet']
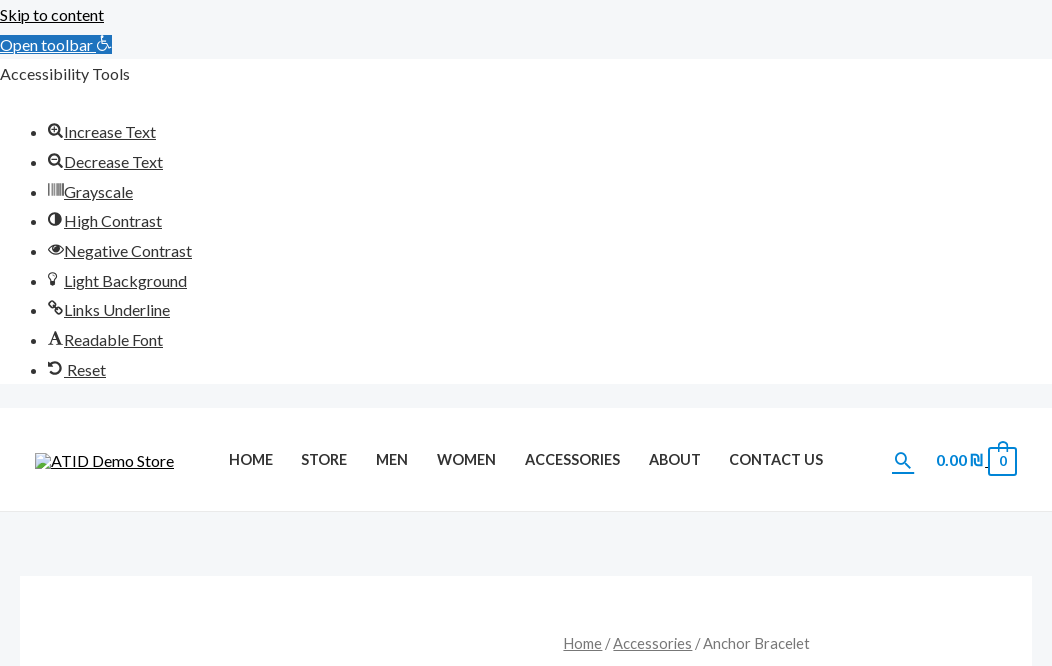

Navigated to anchor bracelet product page
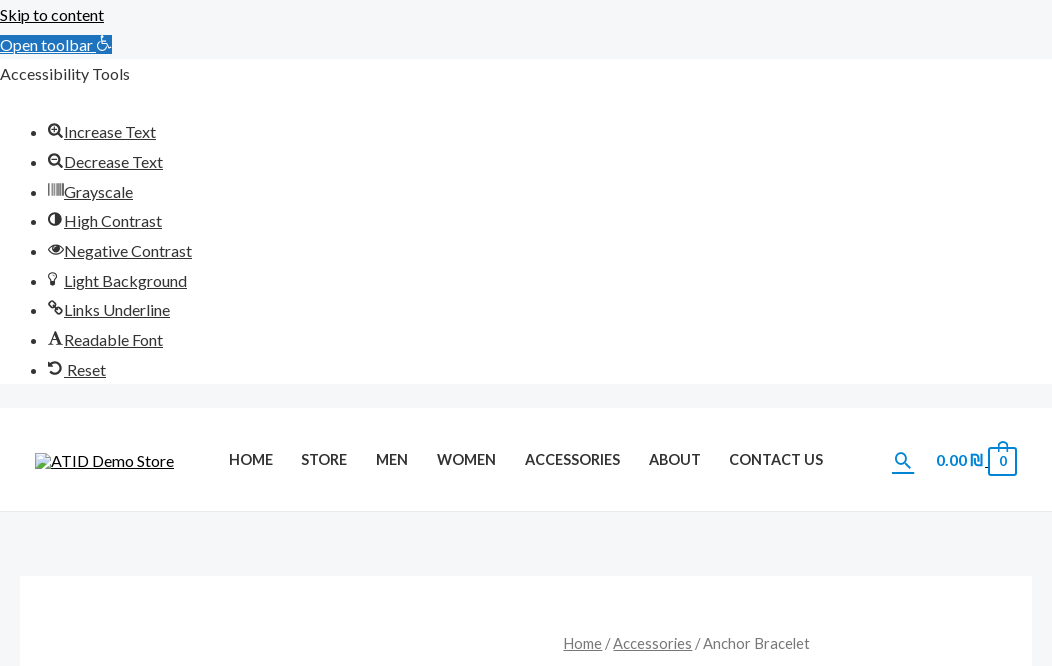

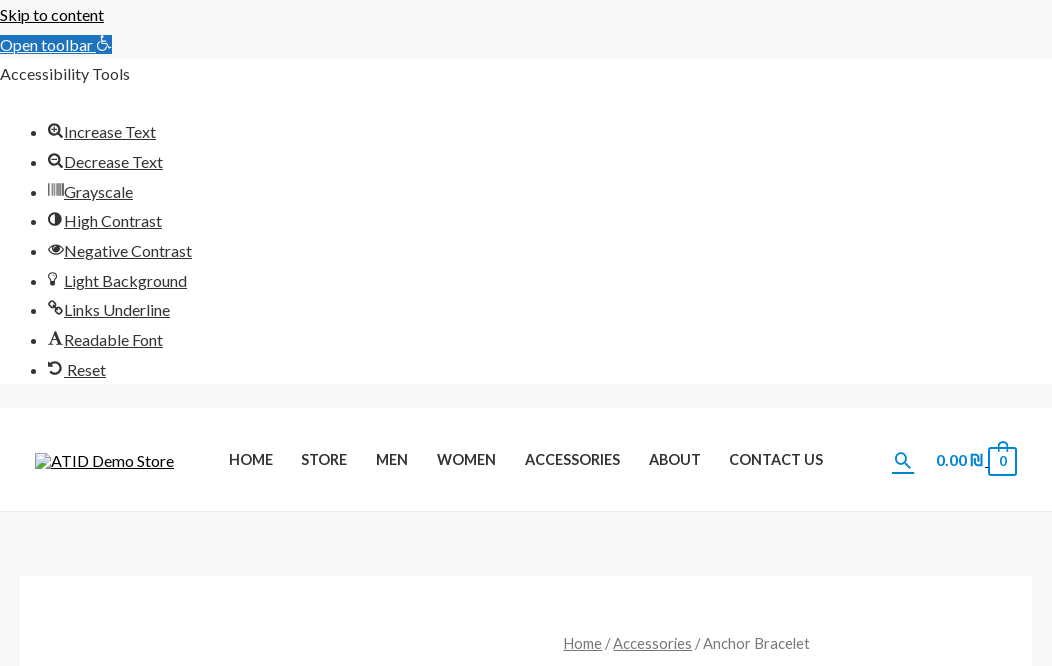